Tests dynamic content by clicking a reveal button and waiting for new elements to appear

Starting URL: https://www.selenium.dev/selenium/web/dynamic.html

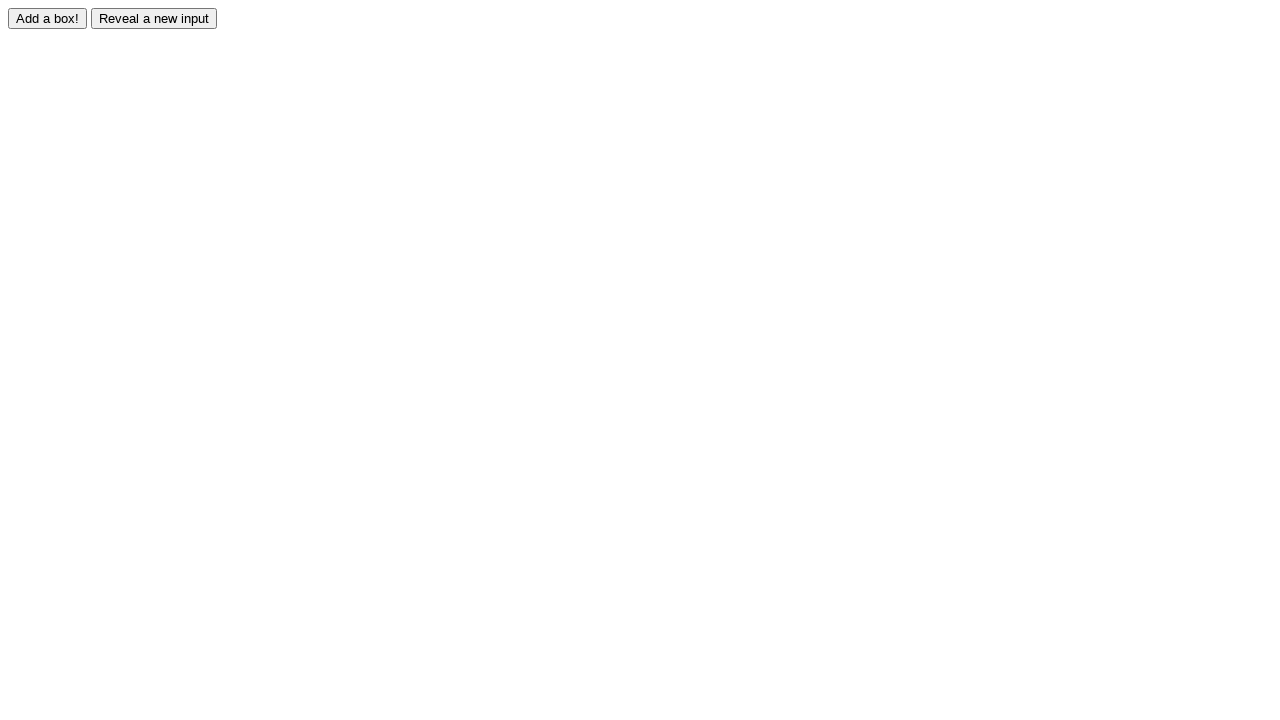

Navigated to dynamic content test page
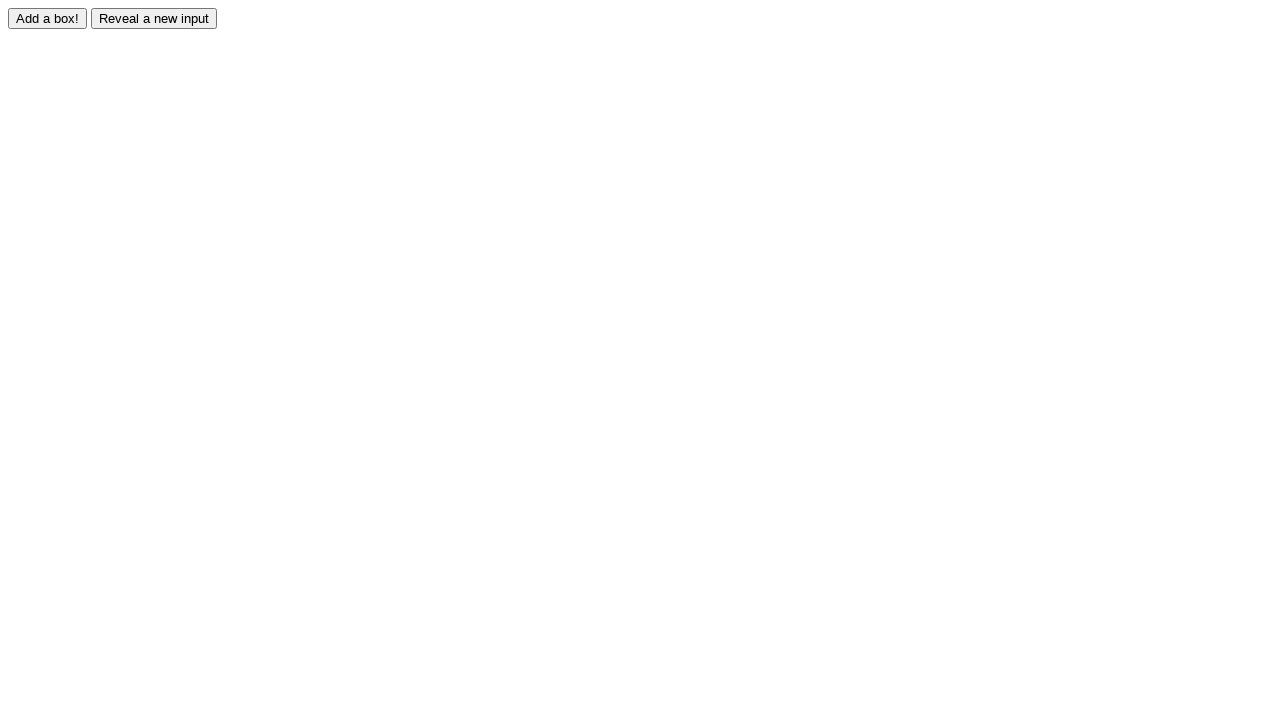

Clicked reveal button to trigger DOM mutation at (154, 18) on #reveal
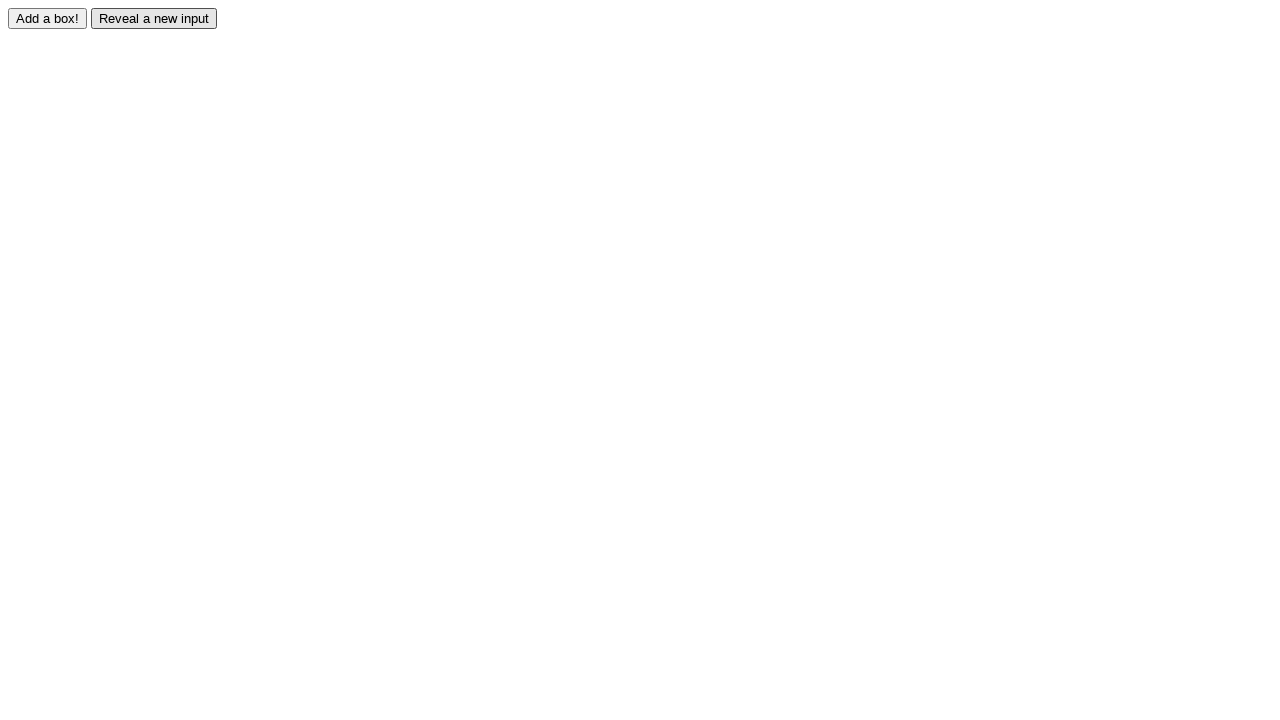

Revealed element appeared after clicking reveal button
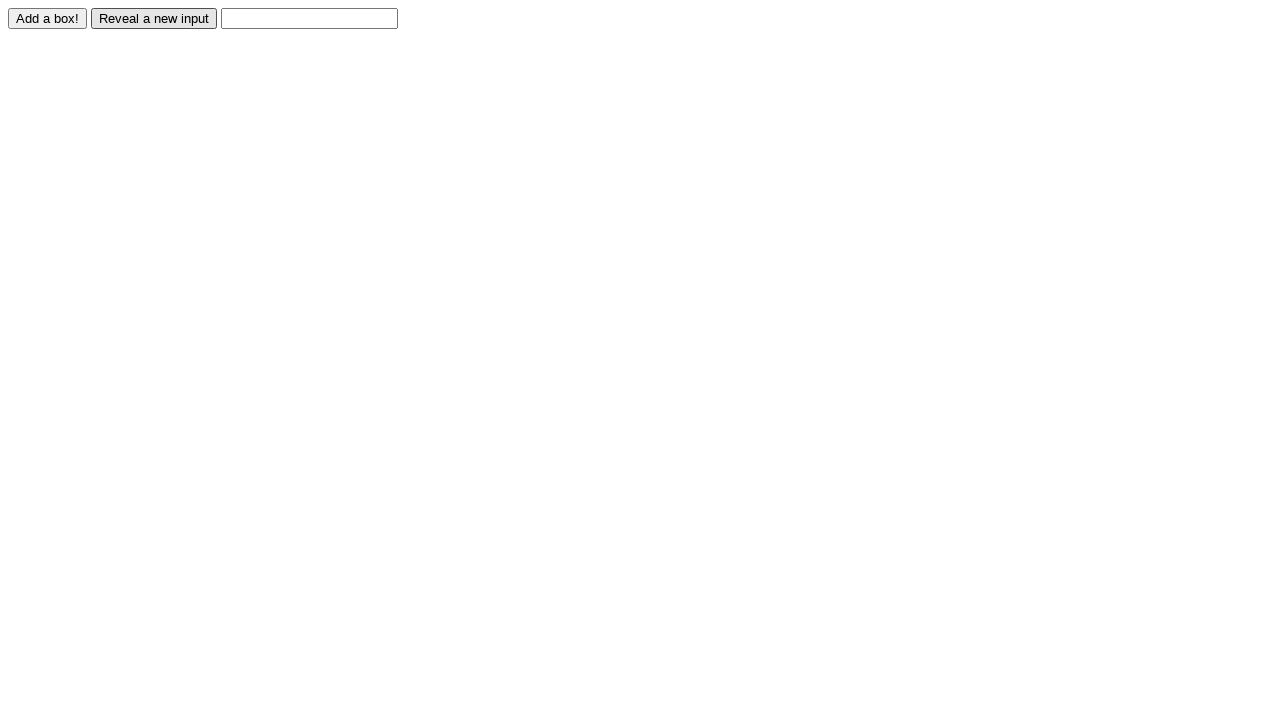

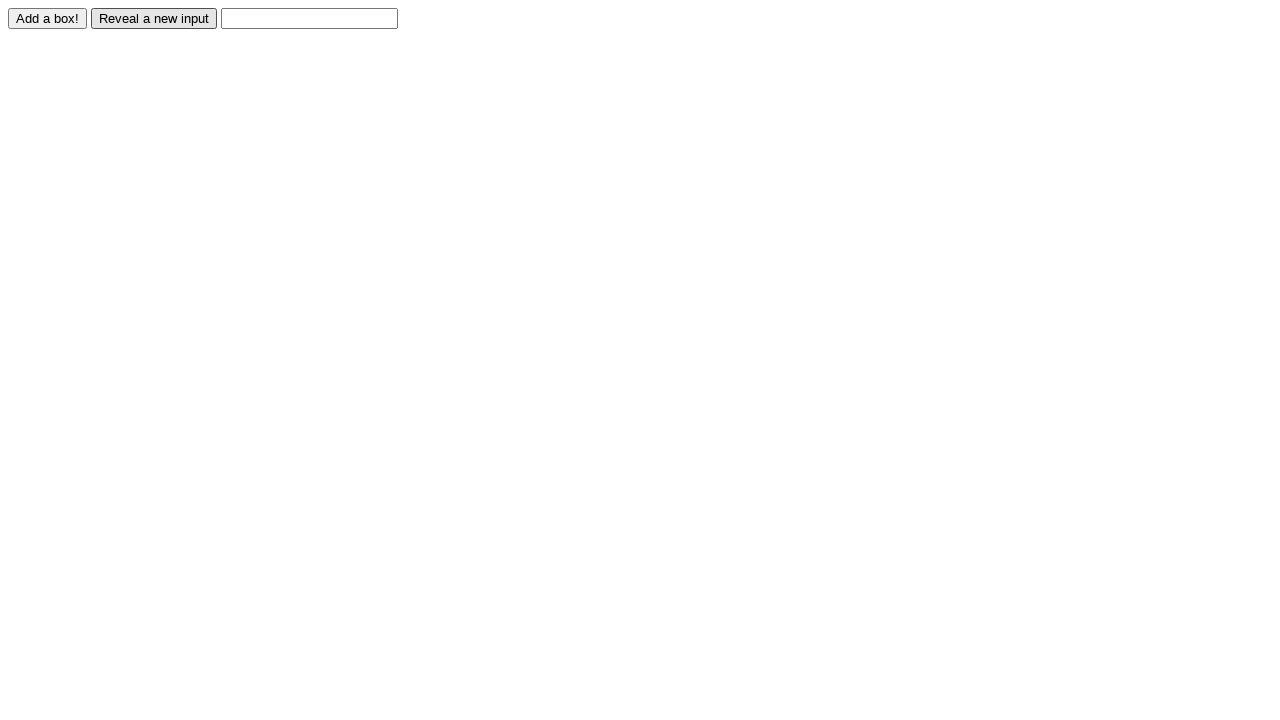